Tests form validation on a job application page by filling all fields except skills (which is filled with spaces only) and verifying that the form does not submit and shows an error message.

Starting URL: https://www.pixlogix.com/careers/php-team-lead/

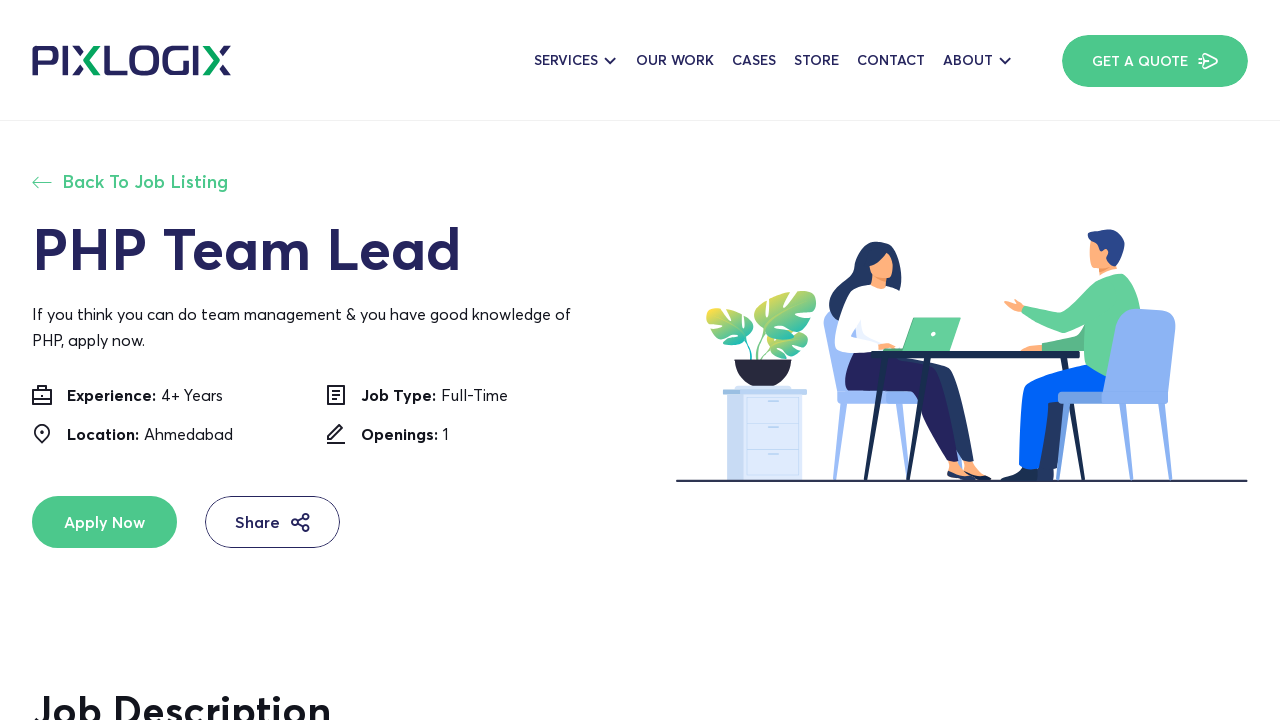

Filled full name field with 'John Smith' on input[placeholder='Enter Your Full Name']
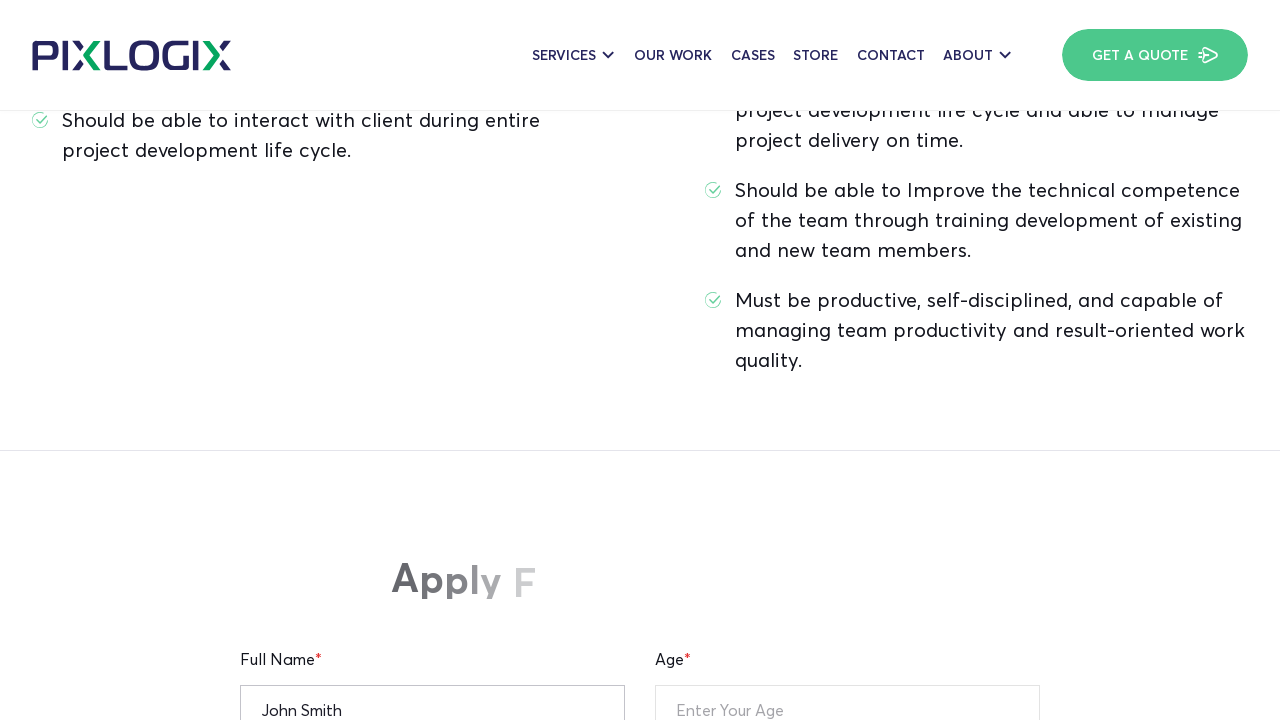

Filled age field with '25' on input[placeholder='Enter Your Age']
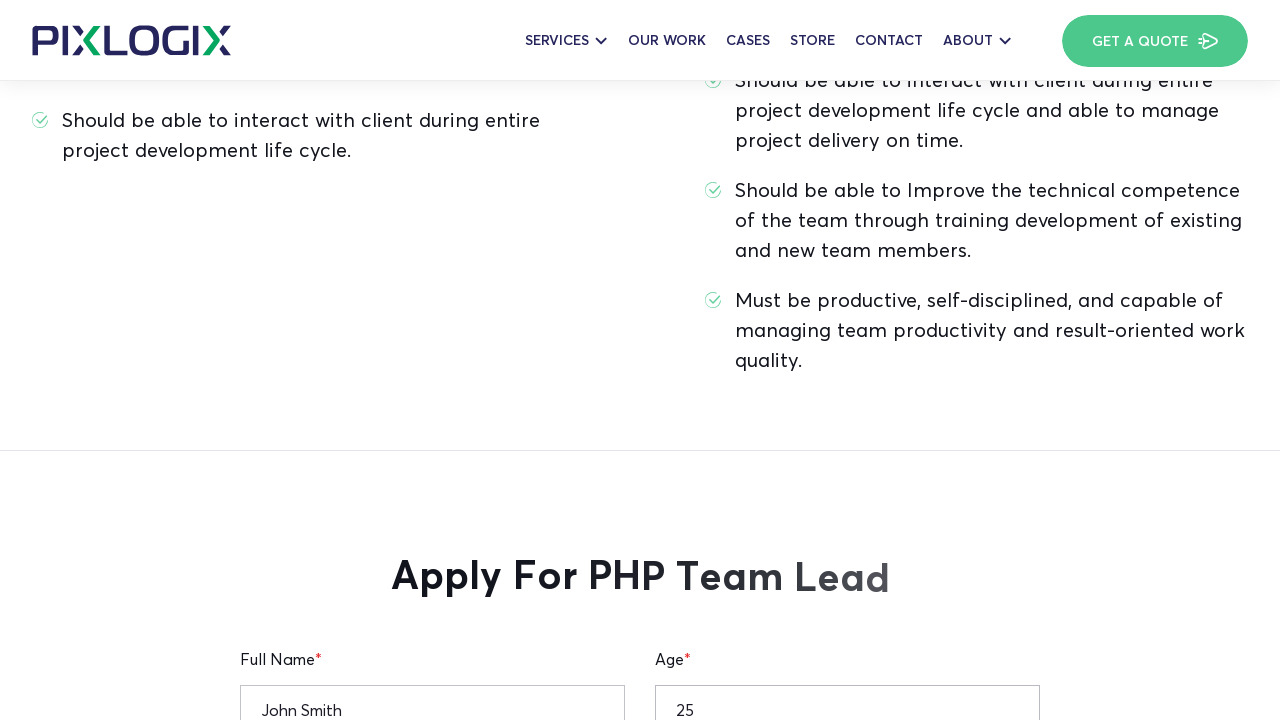

Filled current location field with 'New York' on input[placeholder='Enter Your Current Location']
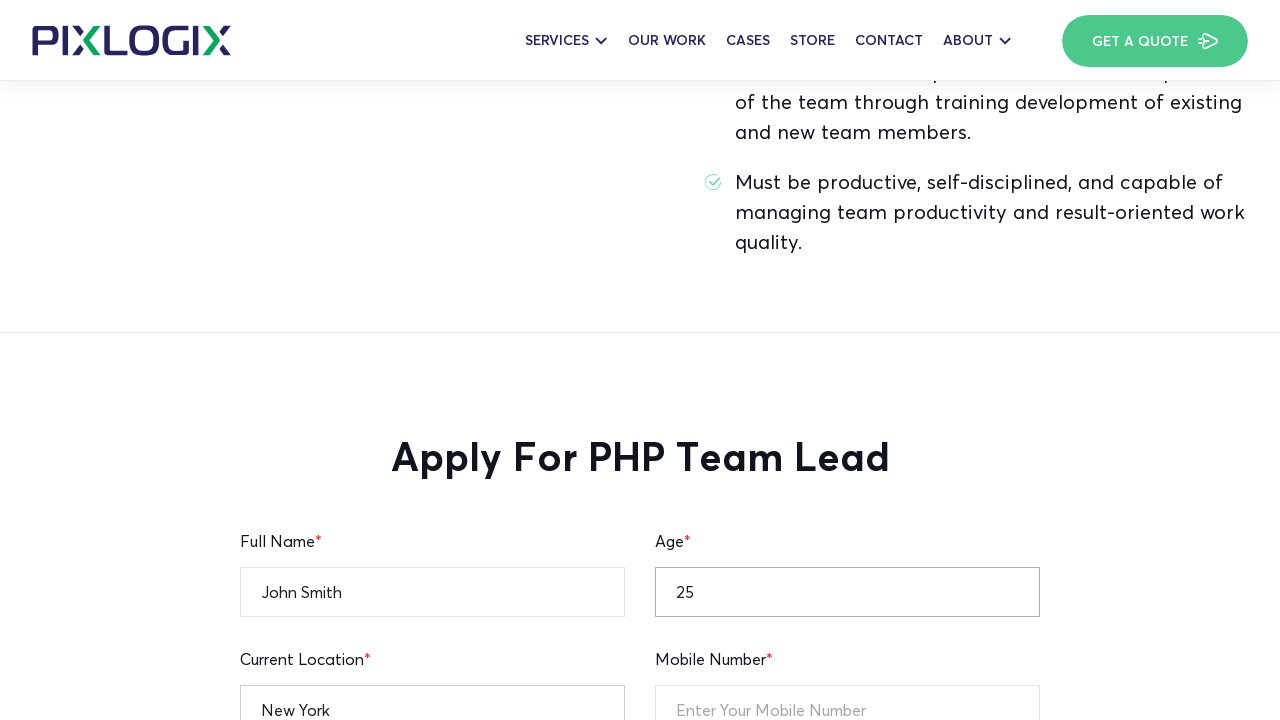

Filled notice period field with '30 days' on input[placeholder='Notice Period']
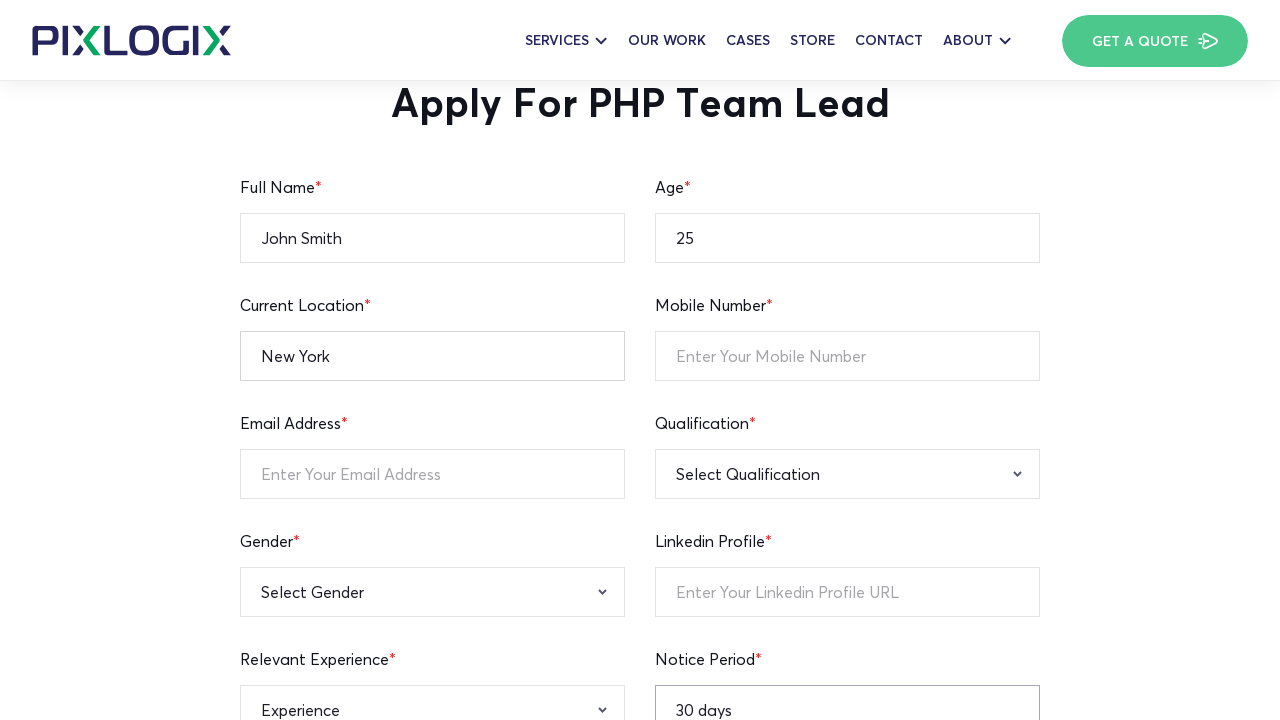

Filled mobile number field with '12345236745' on input[placeholder='Enter Your Mobile Number']
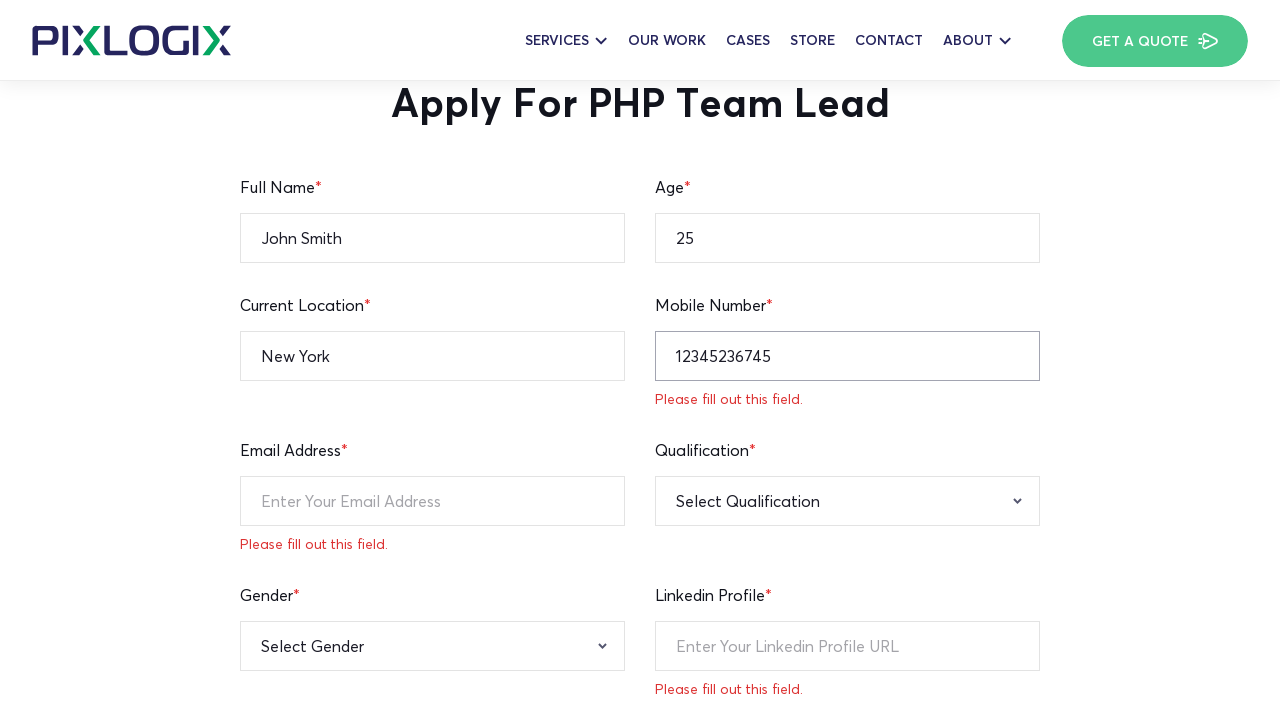

Filled email address field with 'jobapplicant@example.com' on input[placeholder='Enter Your Email Address']
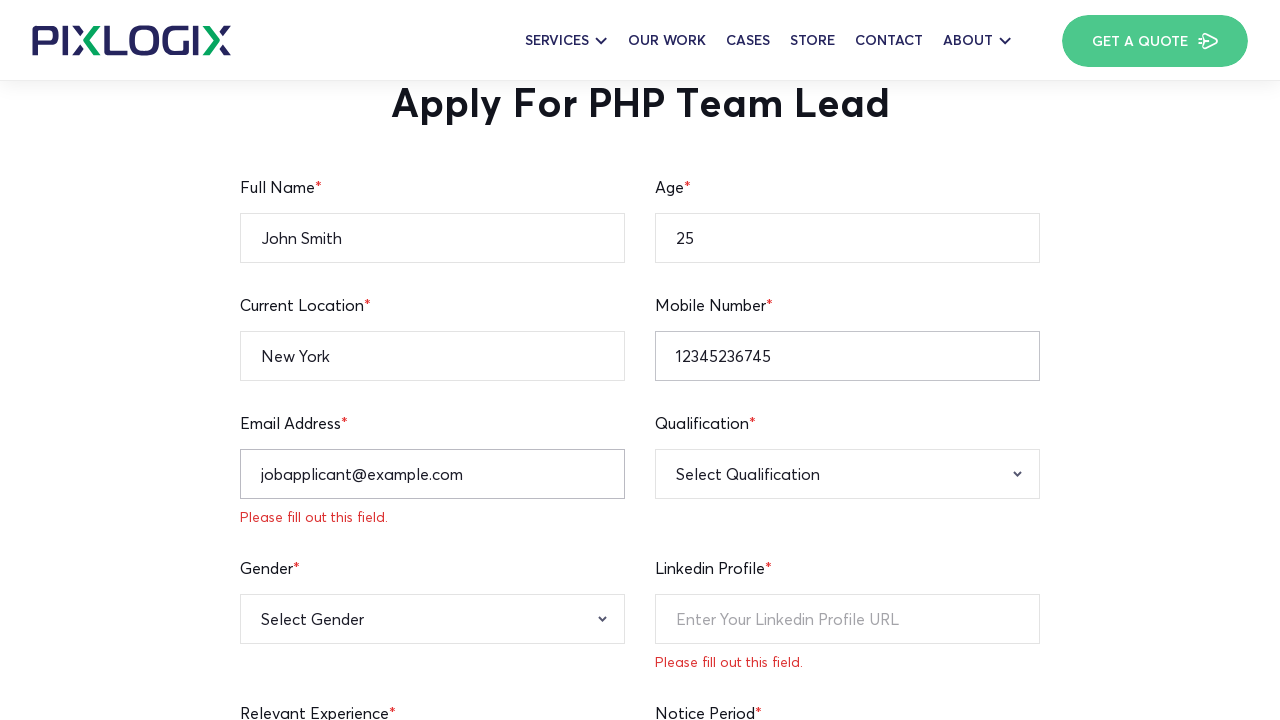

Filled LinkedIn profile URL field with 'https://linkedin.com/in/johnsmith' on input[placeholder='Enter Your Linkedin Profile URL']
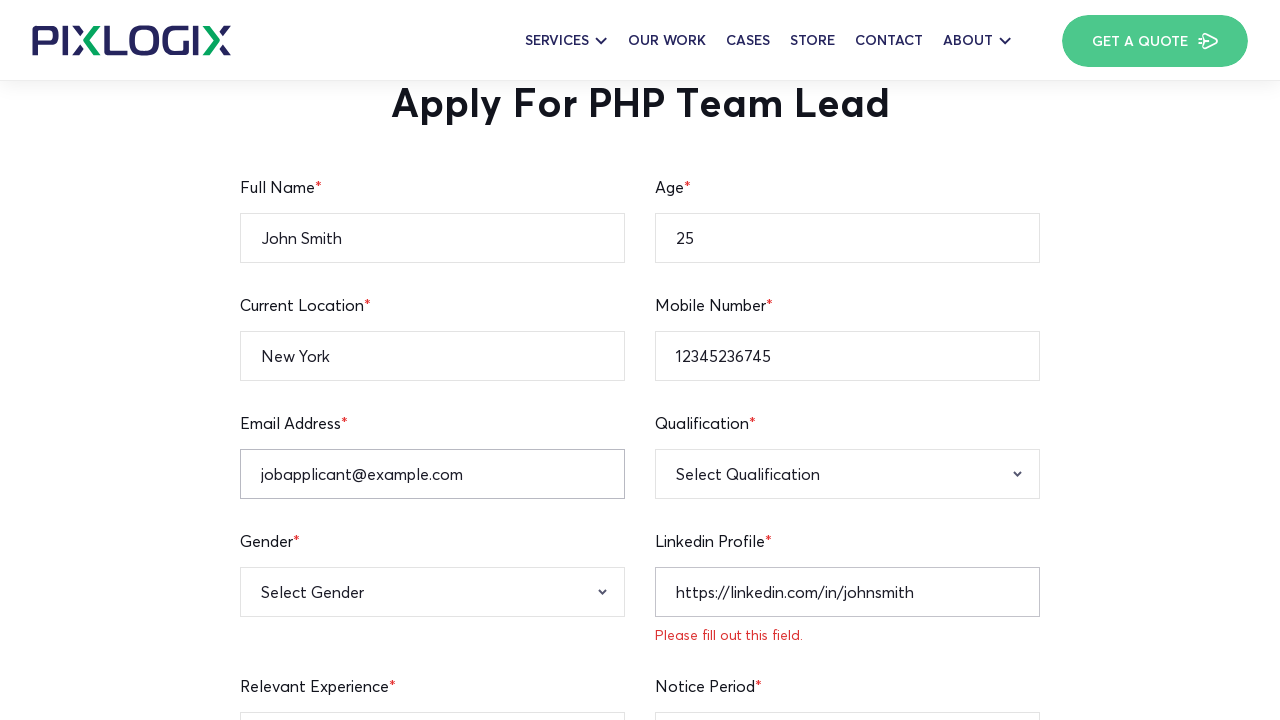

Filled current CTC field with '30k' on input[placeholder='Enter Your Current CTC']
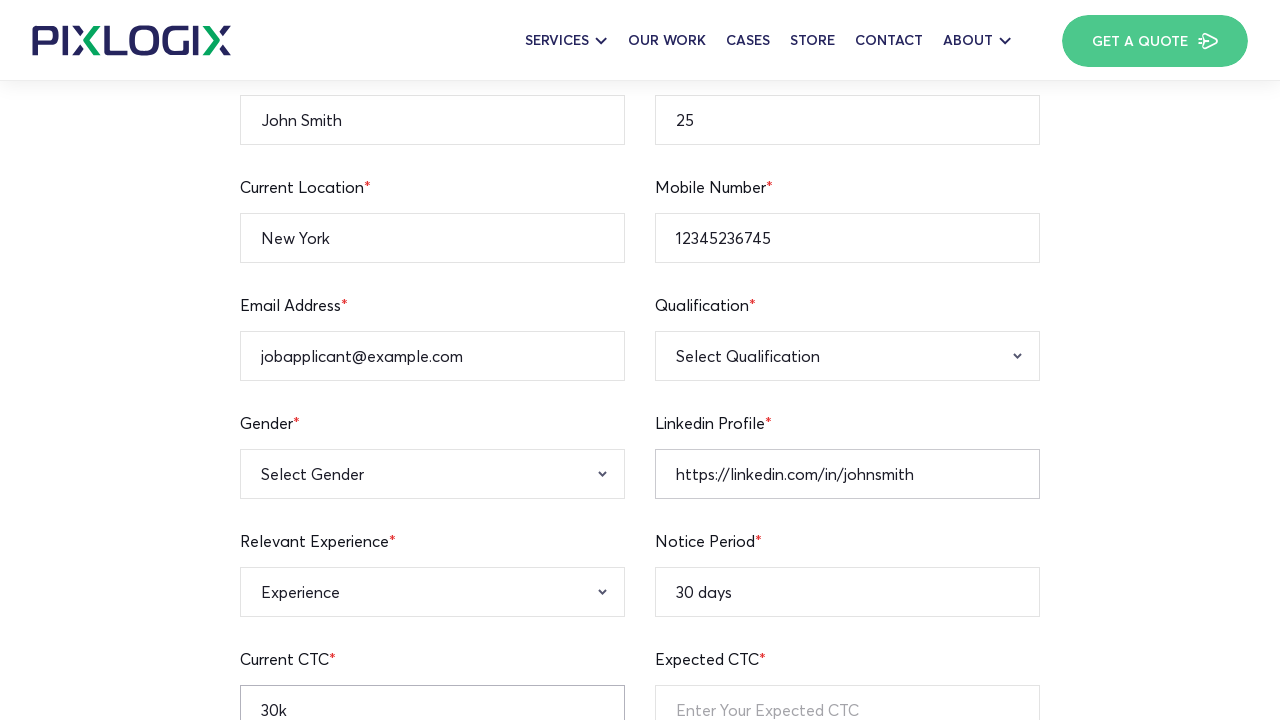

Filled expected CTC field with '40k' on input[placeholder='Enter Your Expected CTC']
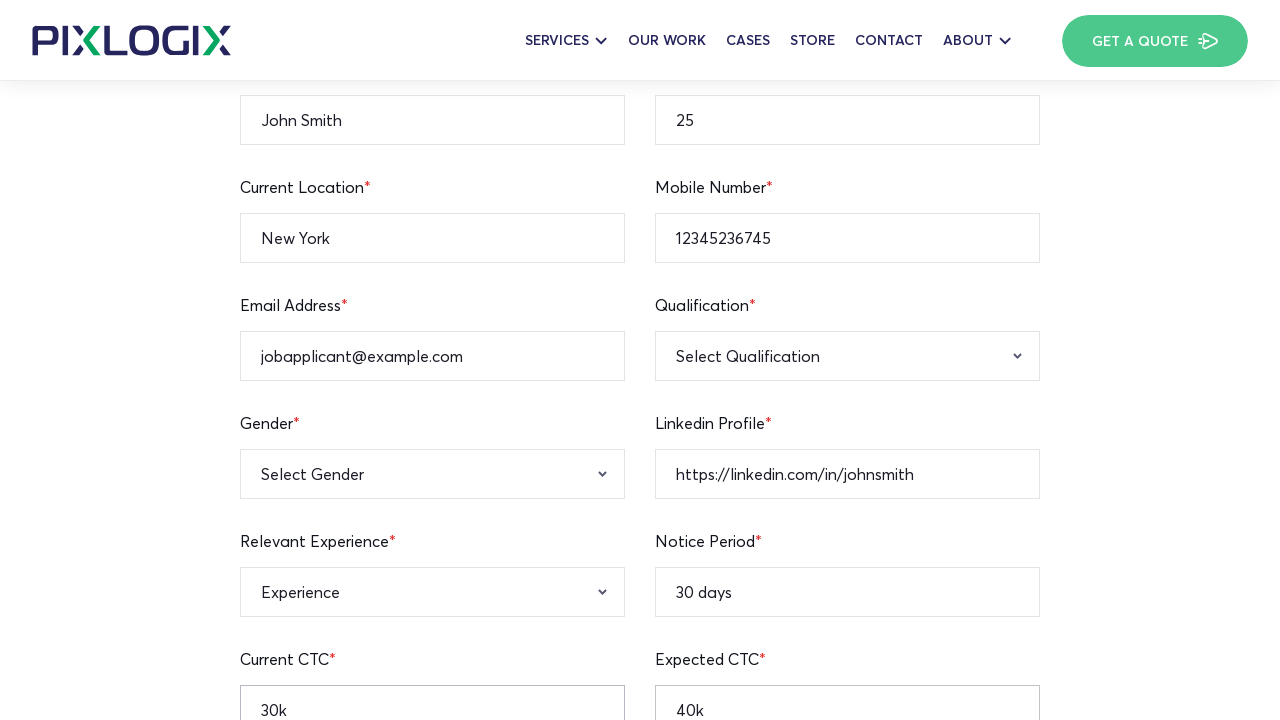

Filled skills field with spaces only to test validation on textarea[placeholder='Enter Your Skills']
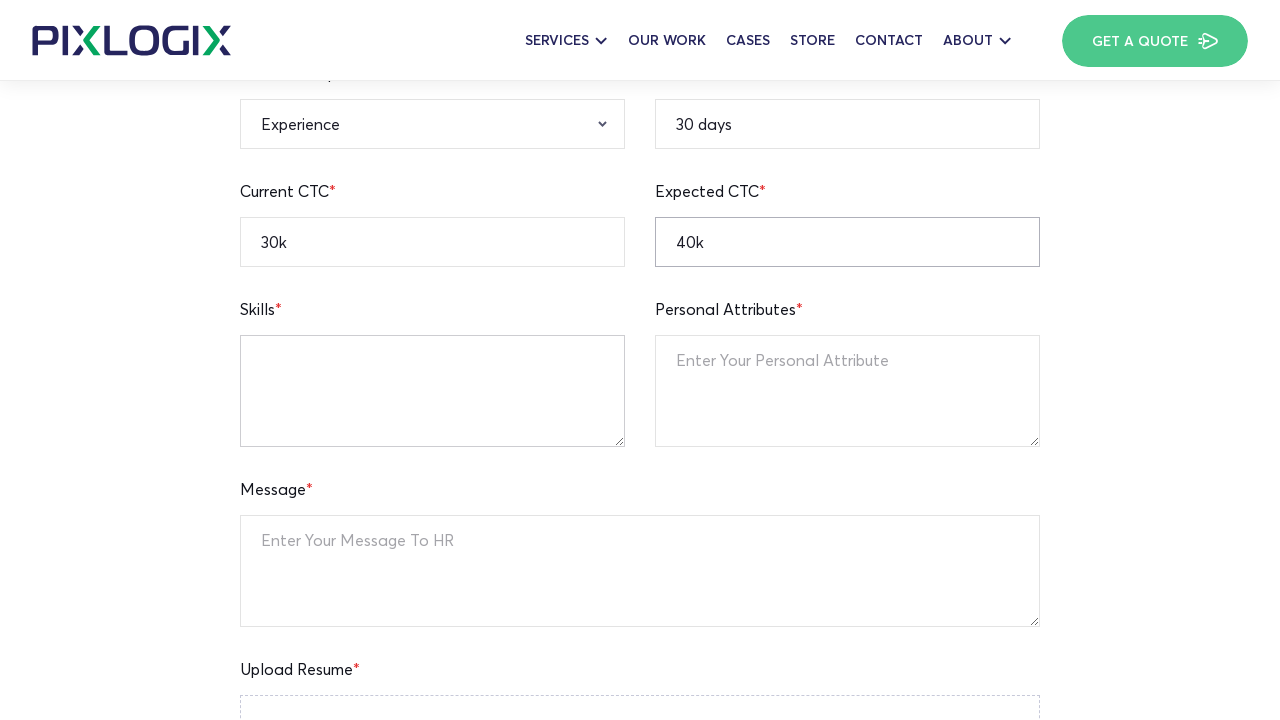

Filled personal attribute field with 'Dummy content for a test' on textarea[placeholder='Enter Your Personal Attribute']
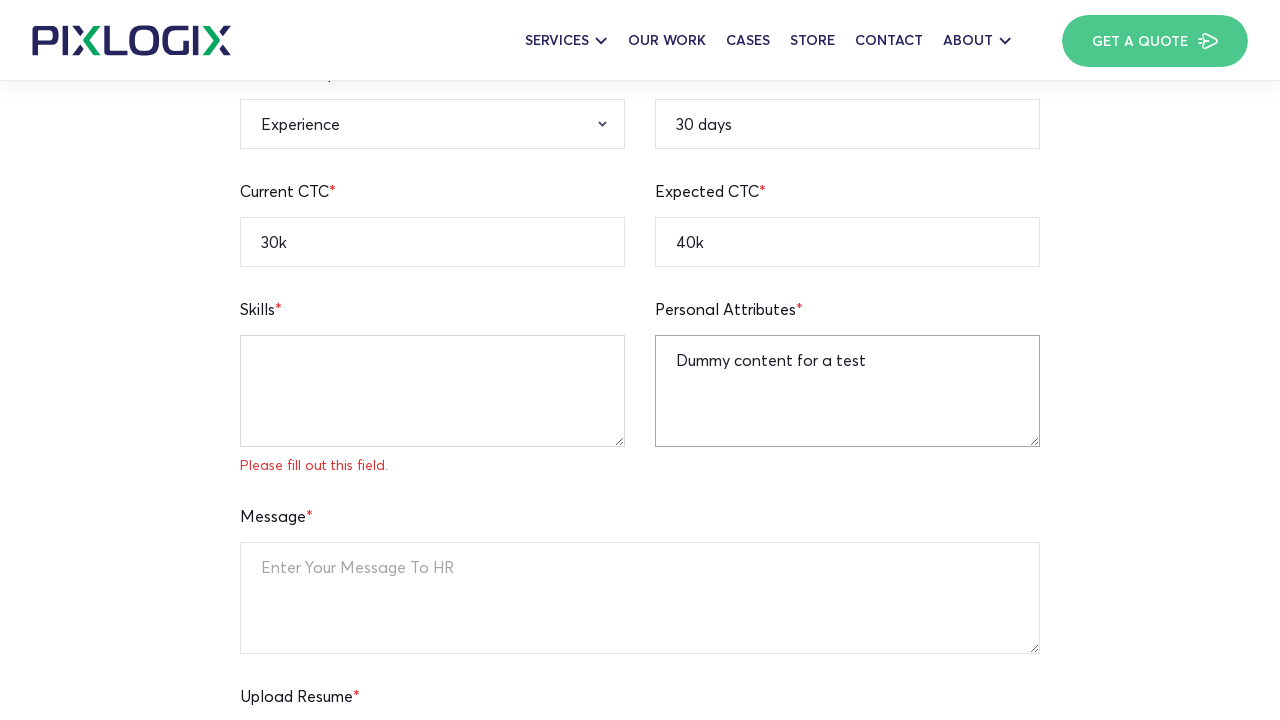

Filled message to HR field with 'This is for automation testing' on textarea[placeholder='Enter Your Message To HR']
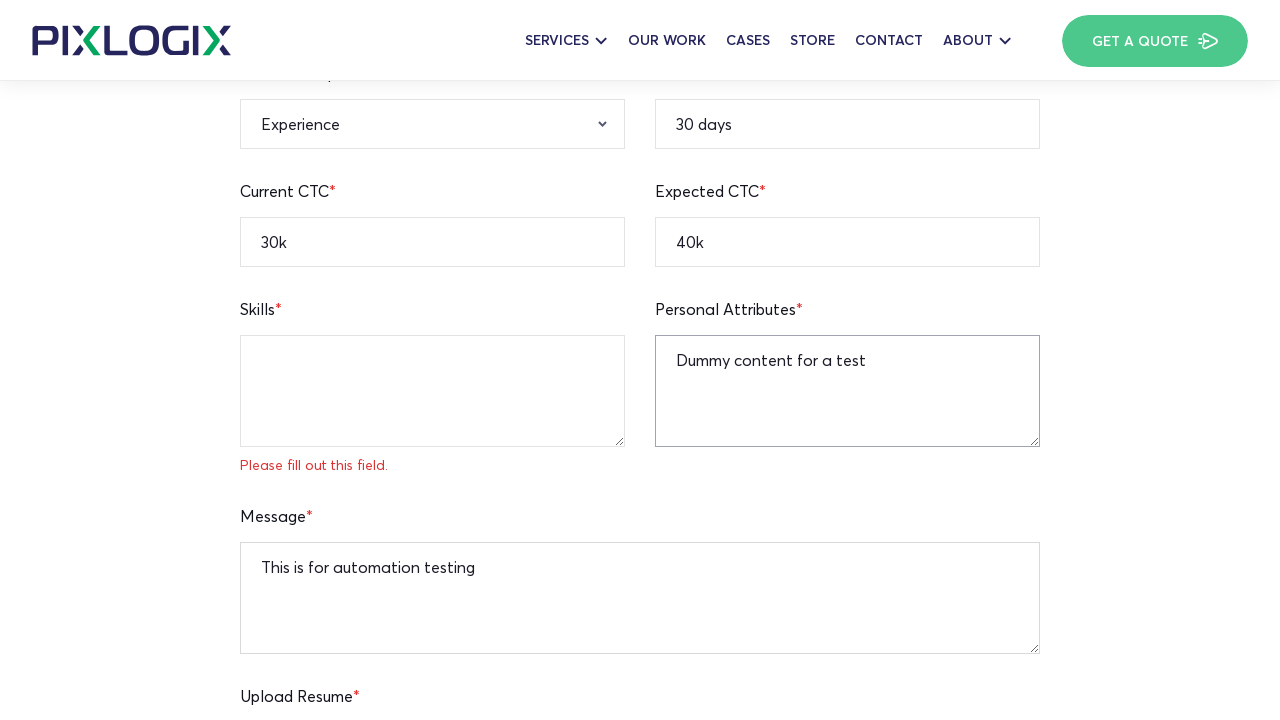

Selected 'B.A' from qualification dropdown on select[name='qualification-menu']
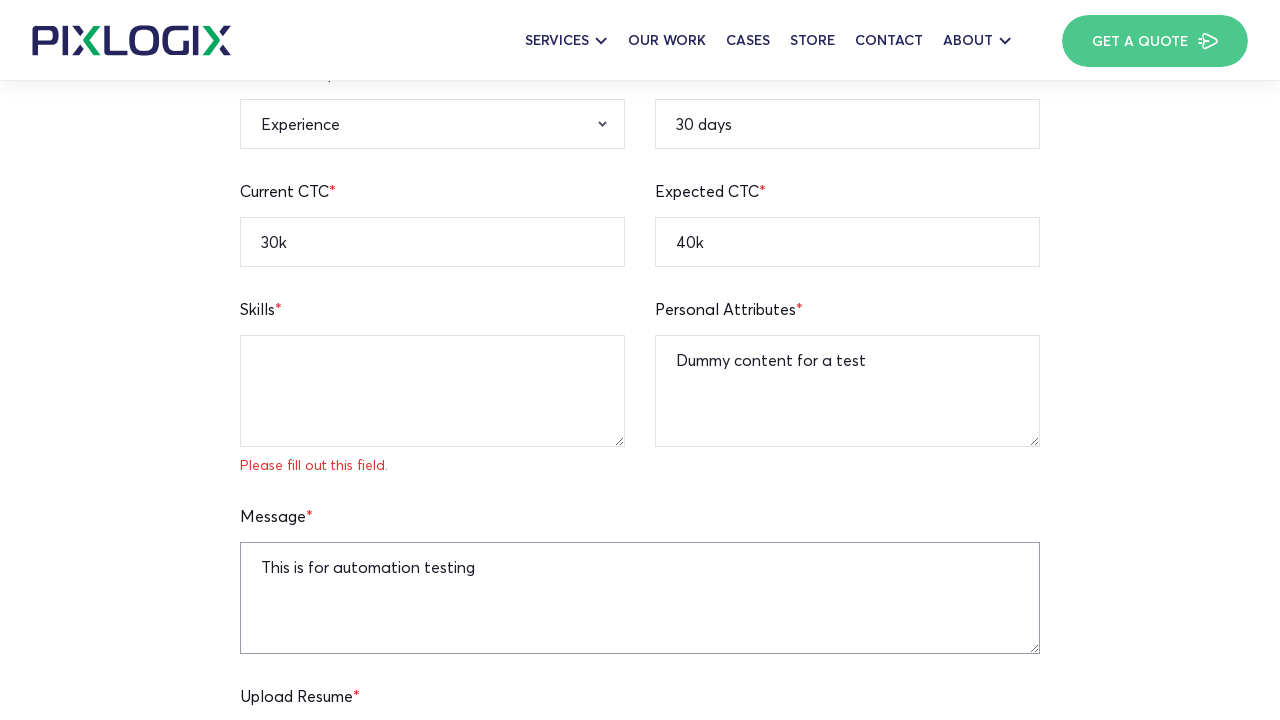

Selected 'Male' from gender dropdown on select[name='gender']
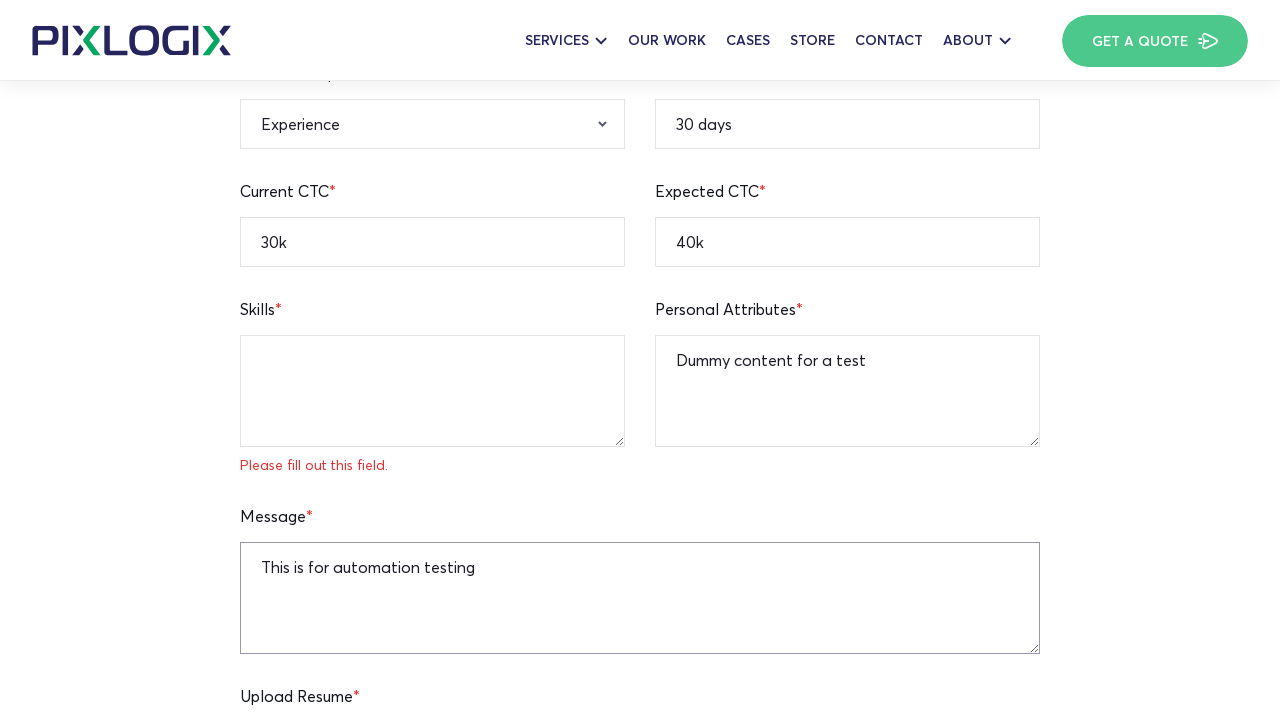

Selected 'Fresher' from experience dropdown on select[name='experience']
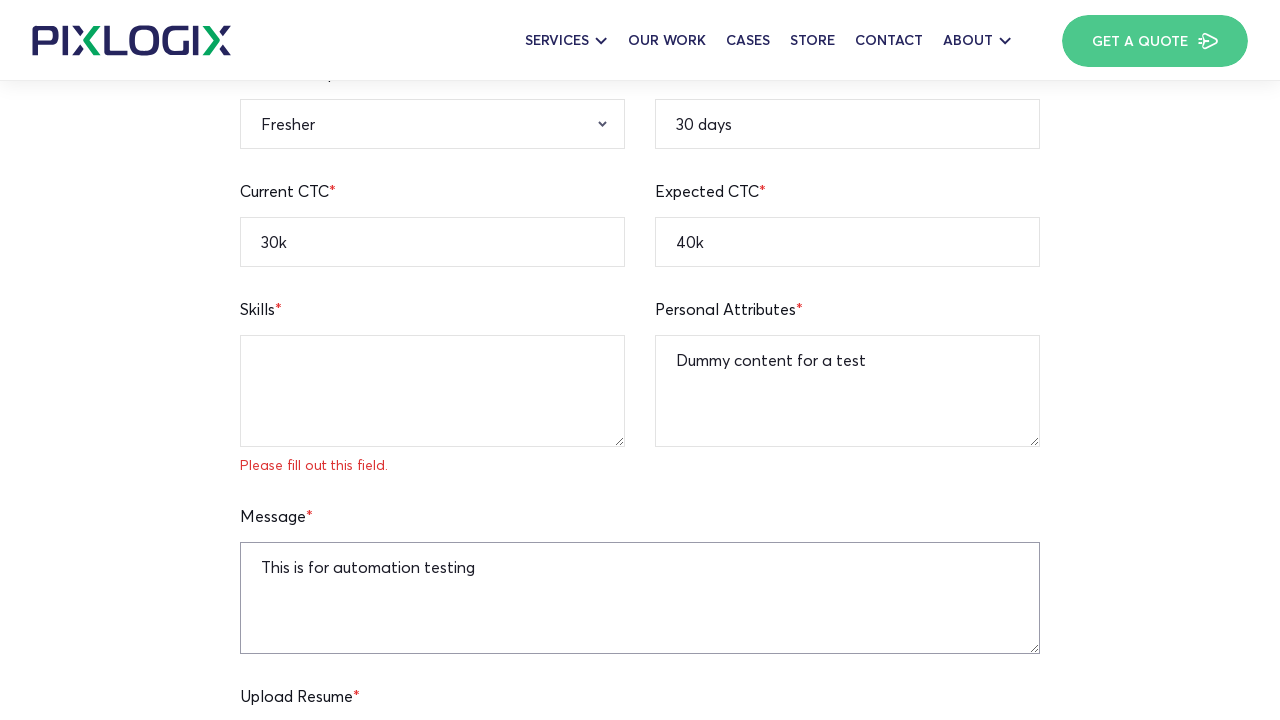

Clicked 'Apply Now' button to submit form at (640, 360) on xpath=//button[normalize-space()='Apply Now']
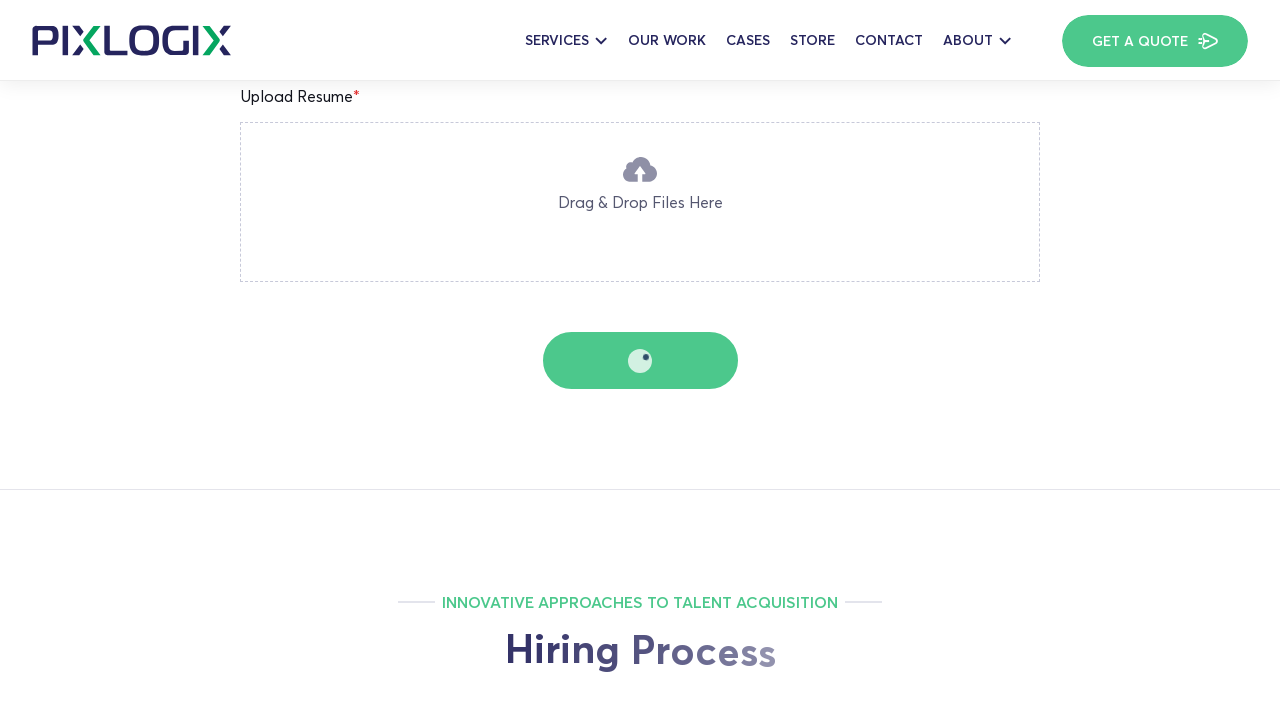

Verified error message appeared: 'One or more fields have an error. Please check and try again.'
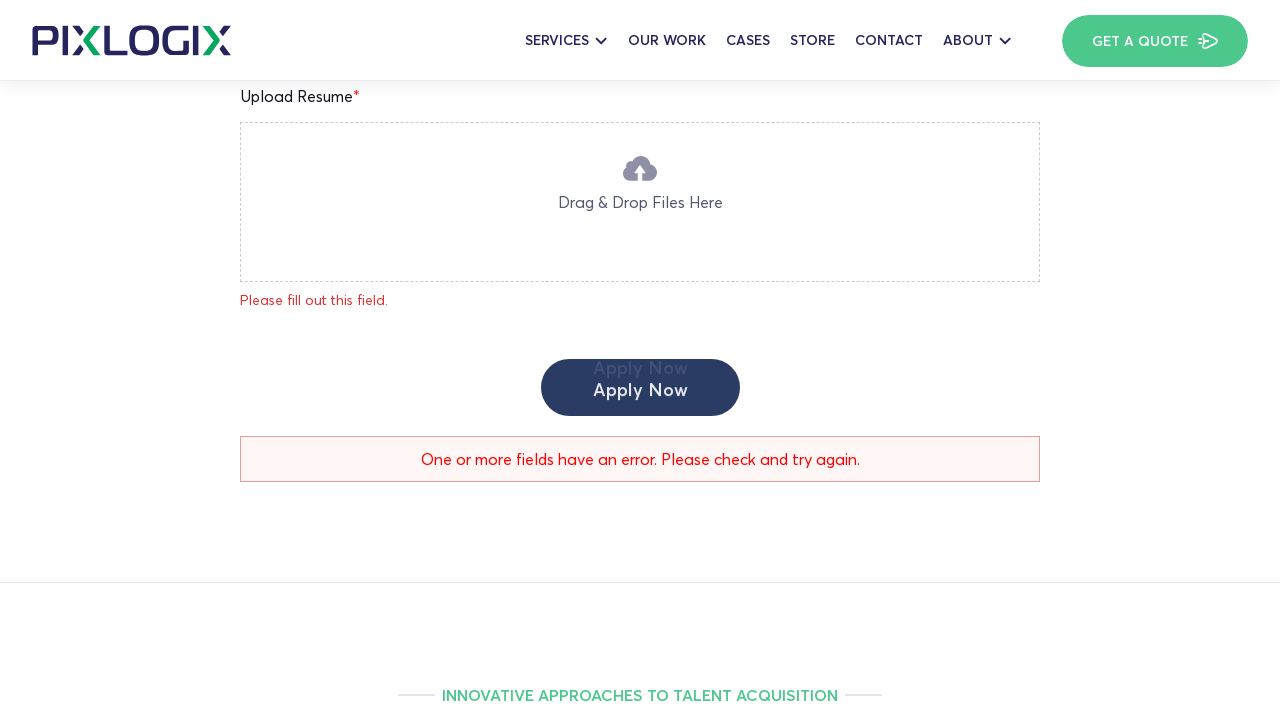

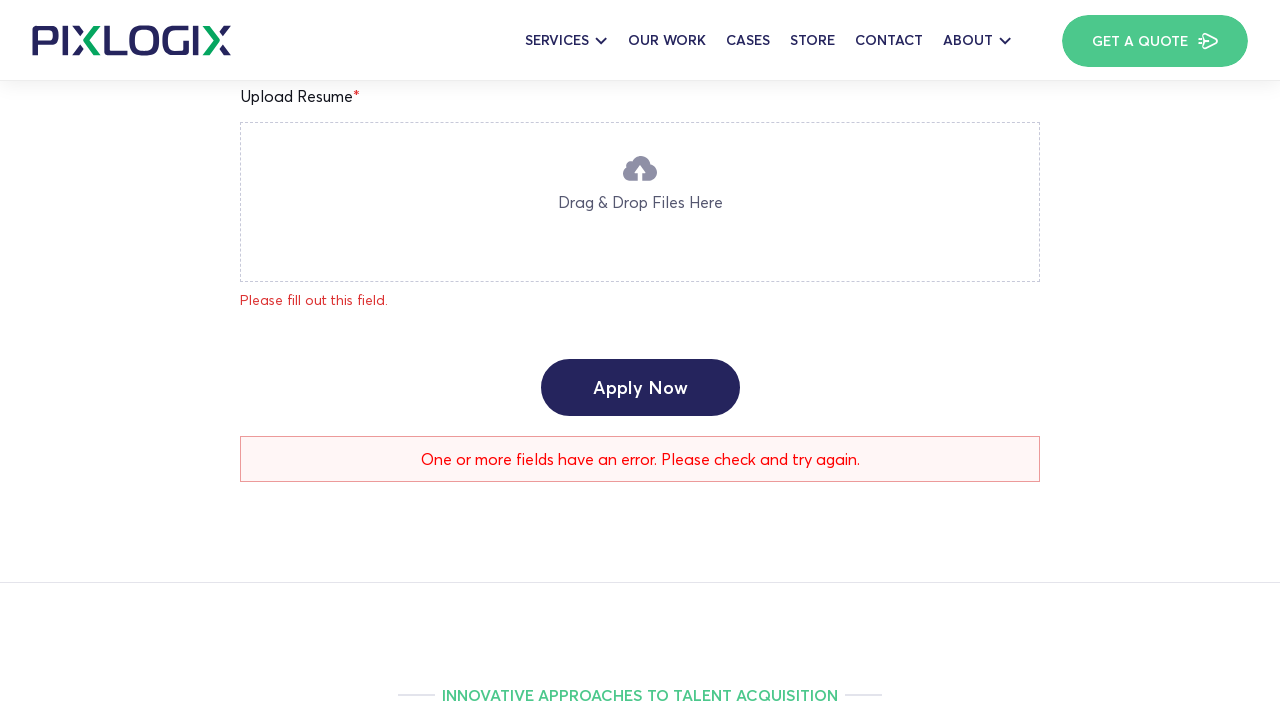